Tests that the browser back button works correctly with todo filters

Starting URL: https://demo.playwright.dev/todomvc

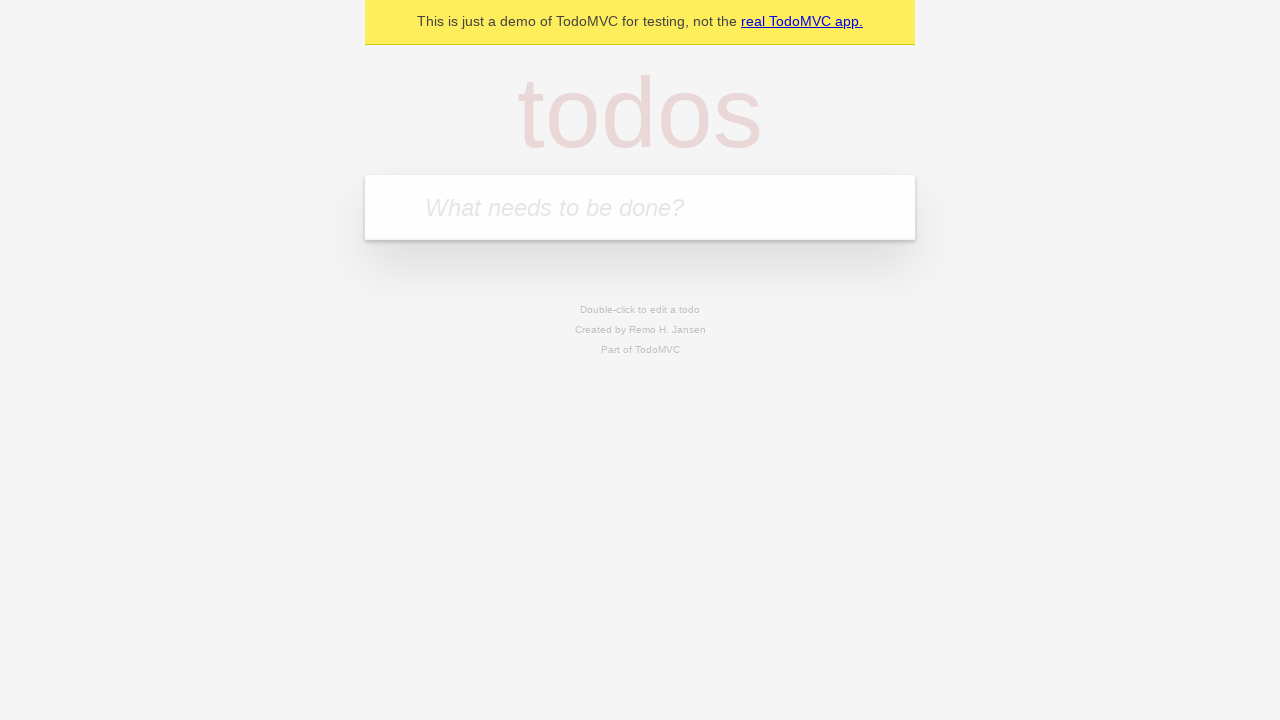

Filled todo input with 'buy some cheese' on internal:attr=[placeholder="What needs to be done?"i]
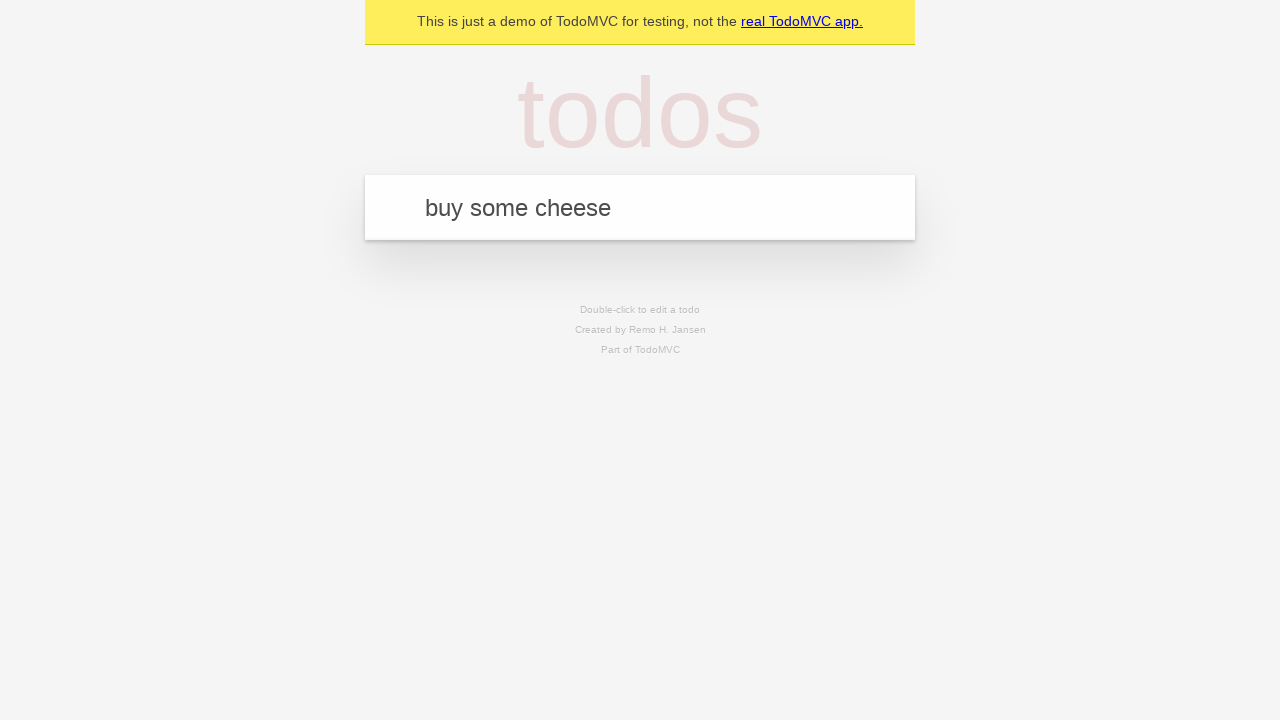

Pressed Enter to add first todo item on internal:attr=[placeholder="What needs to be done?"i]
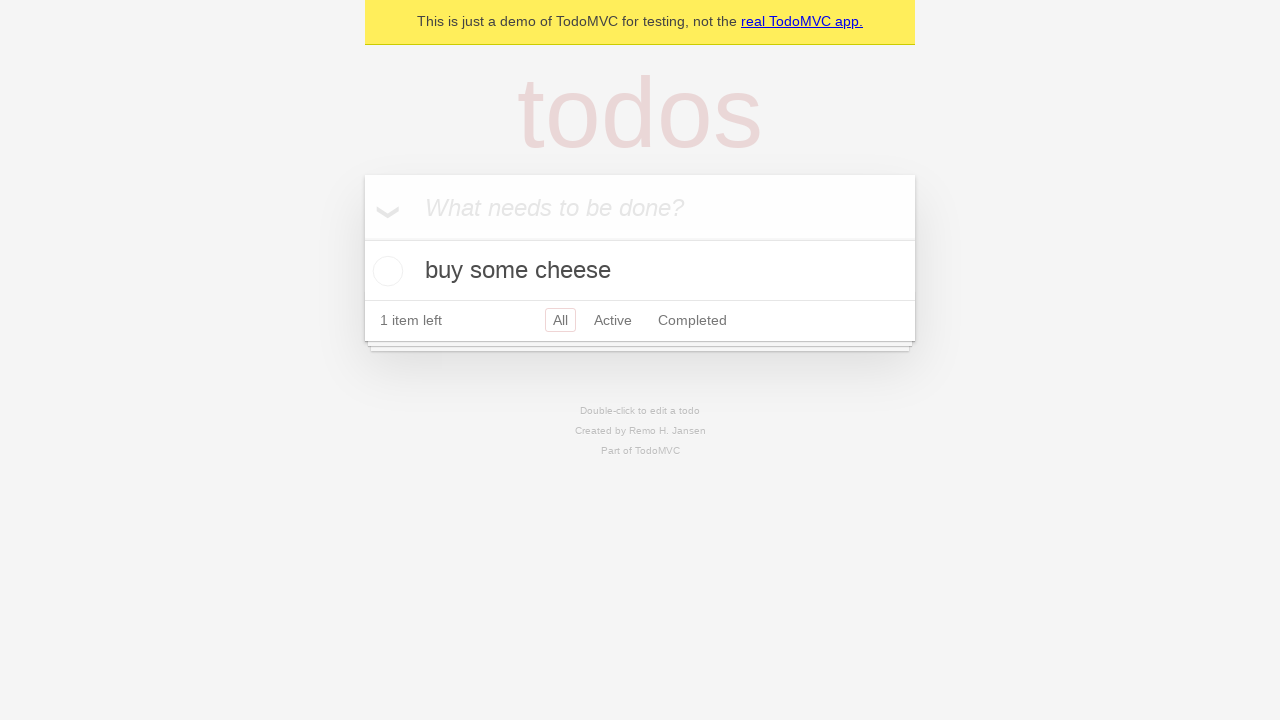

Filled todo input with 'feed the cat' on internal:attr=[placeholder="What needs to be done?"i]
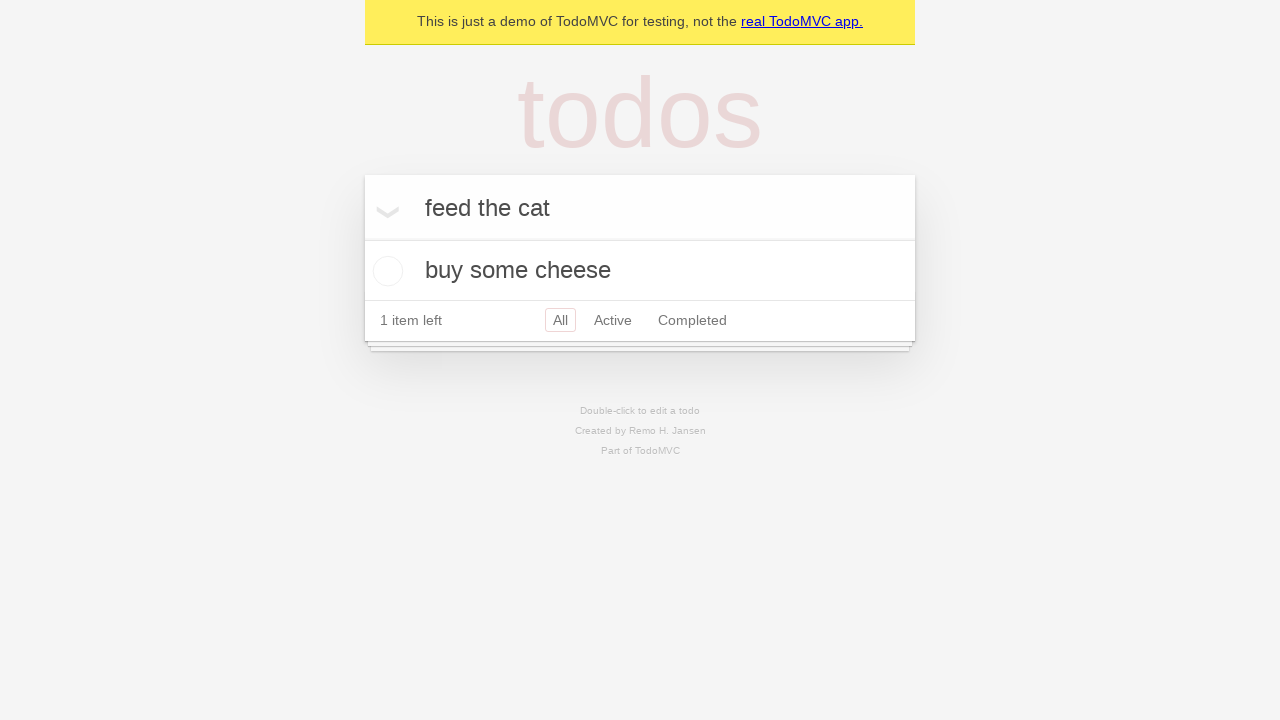

Pressed Enter to add second todo item on internal:attr=[placeholder="What needs to be done?"i]
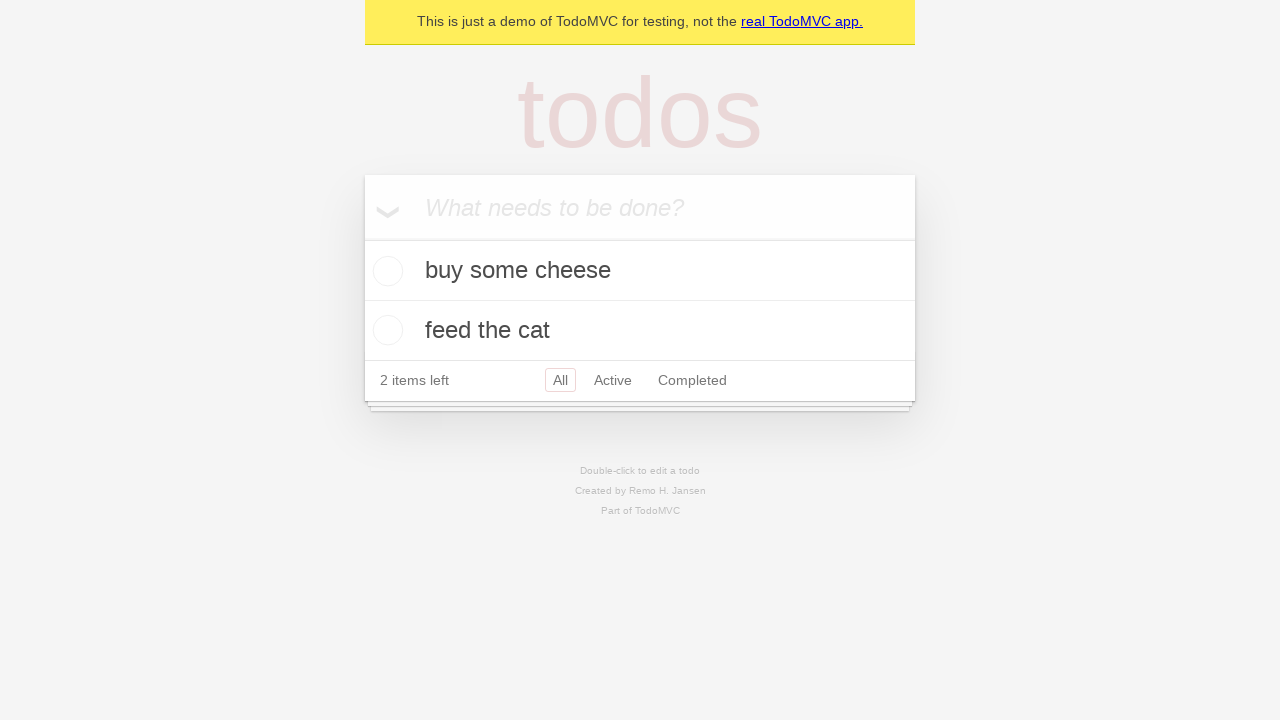

Filled todo input with 'book a doctors appointment' on internal:attr=[placeholder="What needs to be done?"i]
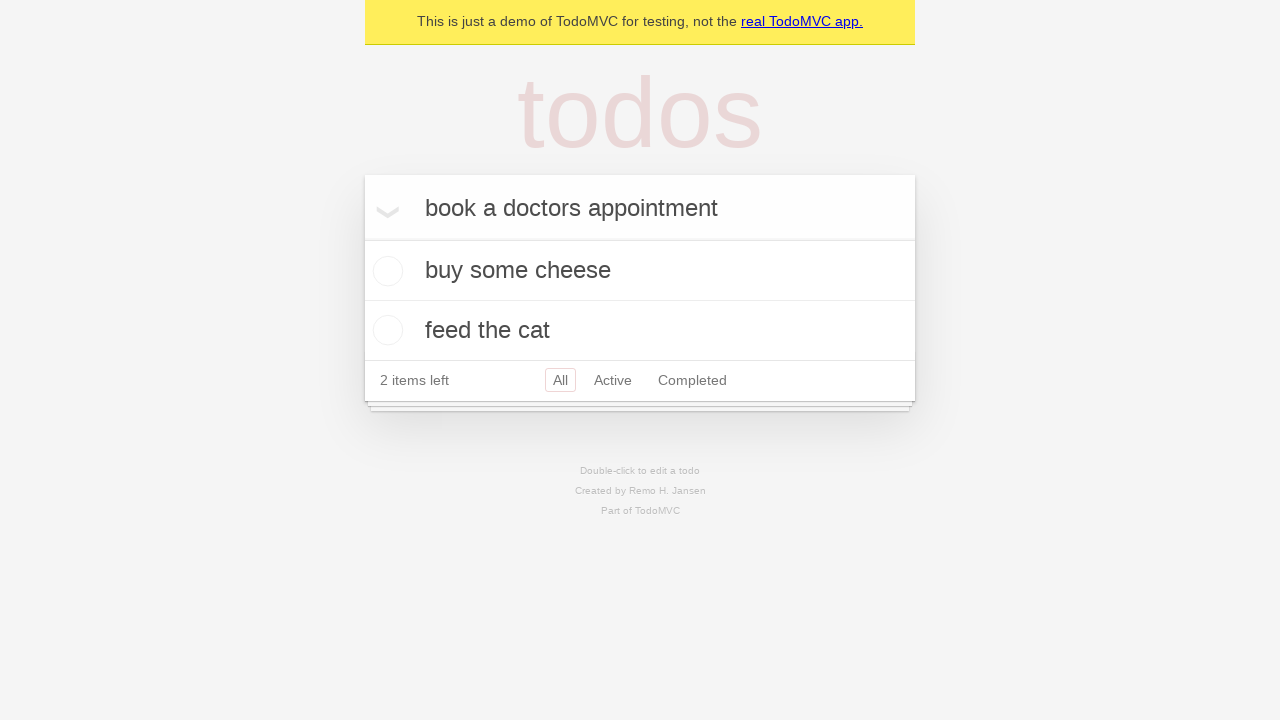

Pressed Enter to add third todo item on internal:attr=[placeholder="What needs to be done?"i]
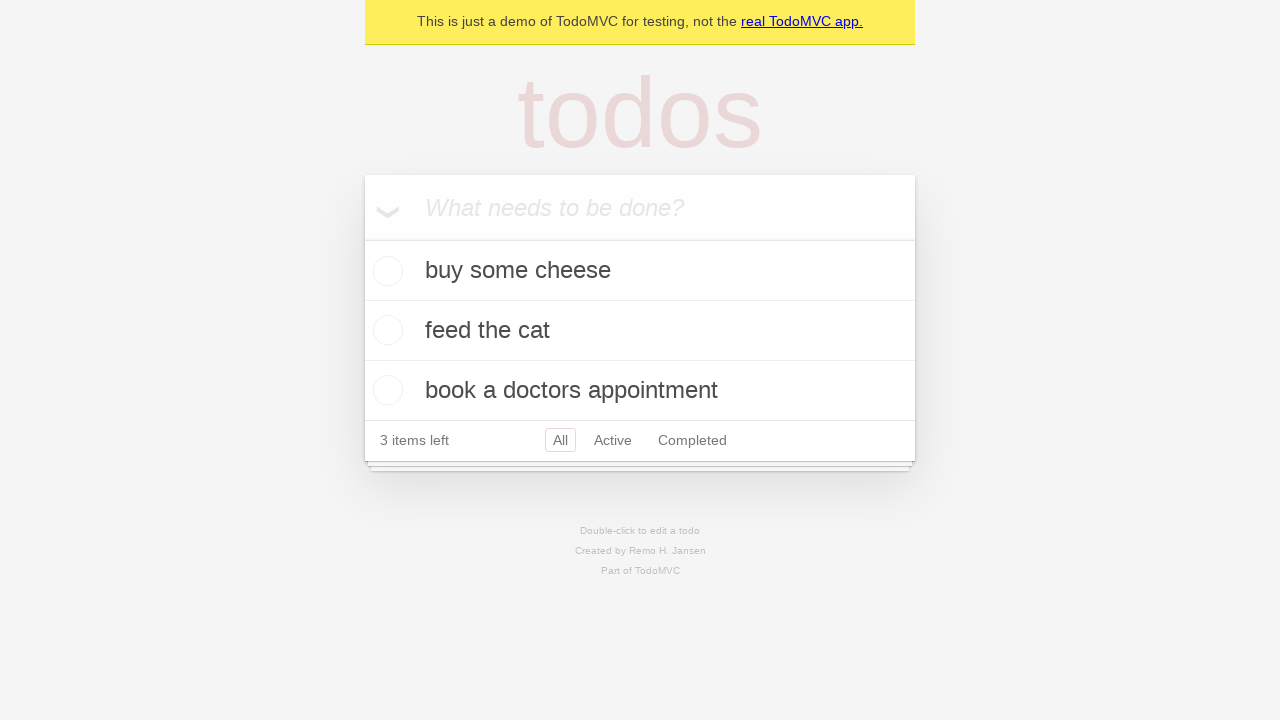

Checked second todo item checkbox at (385, 330) on internal:testid=[data-testid="todo-item"s] >> nth=1 >> internal:role=checkbox
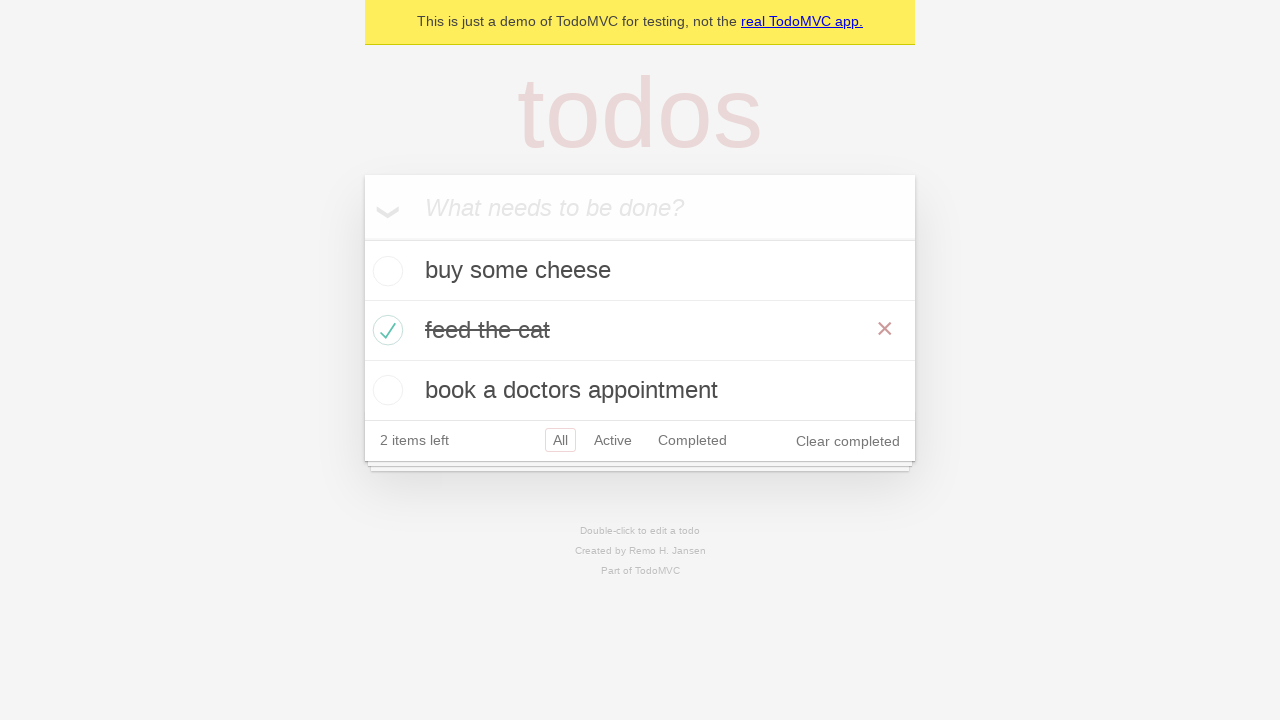

Clicked All filter at (560, 440) on internal:role=link[name="All"i]
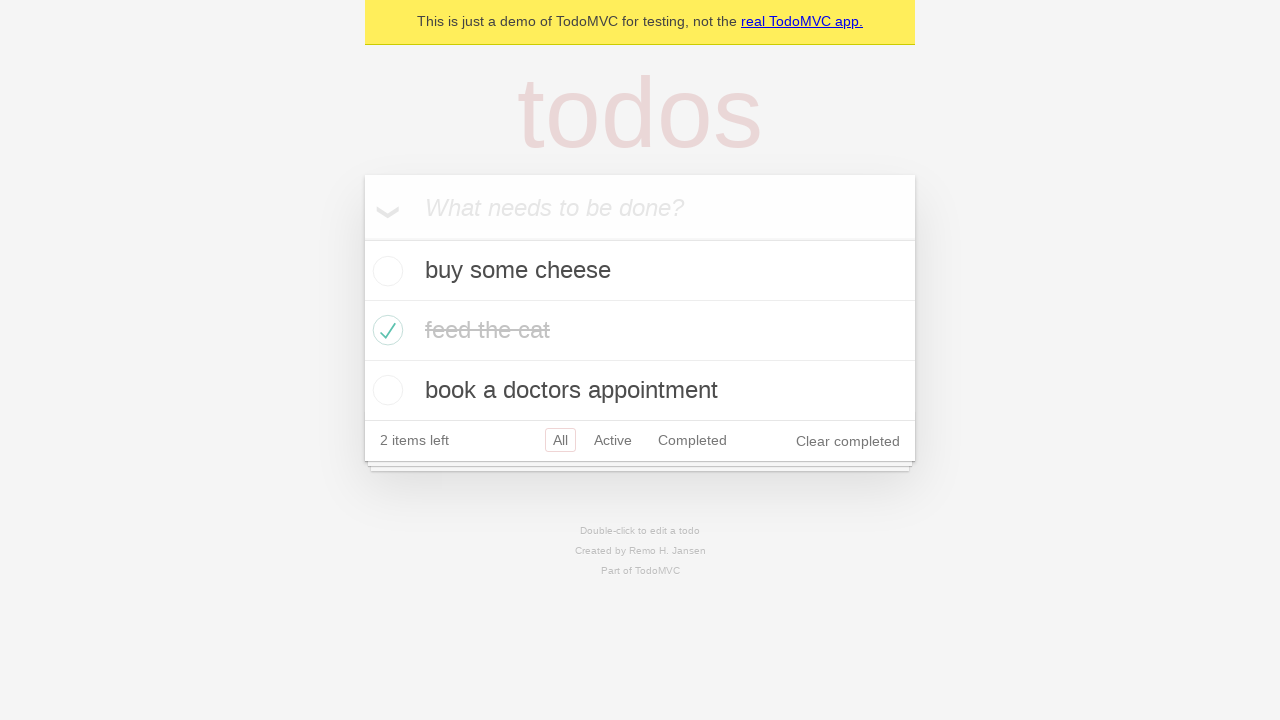

Clicked Active filter at (613, 440) on internal:role=link[name="Active"i]
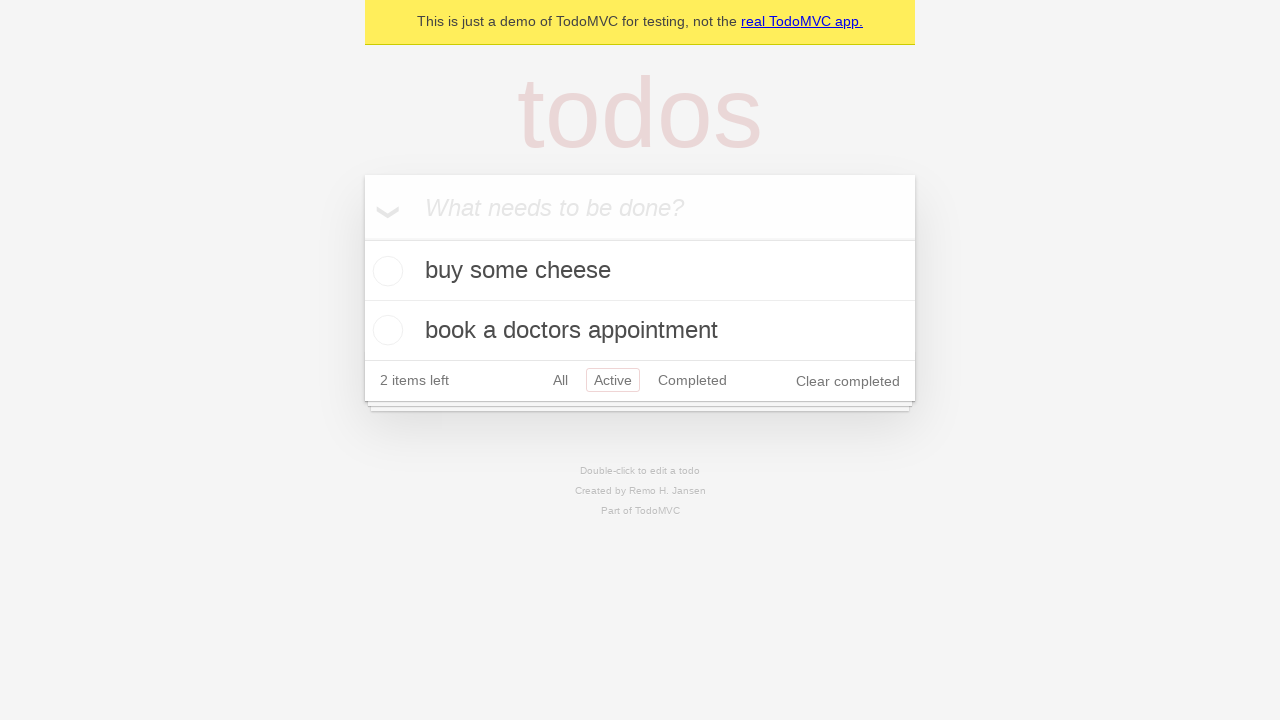

Clicked Completed filter at (692, 380) on internal:role=link[name="Completed"i]
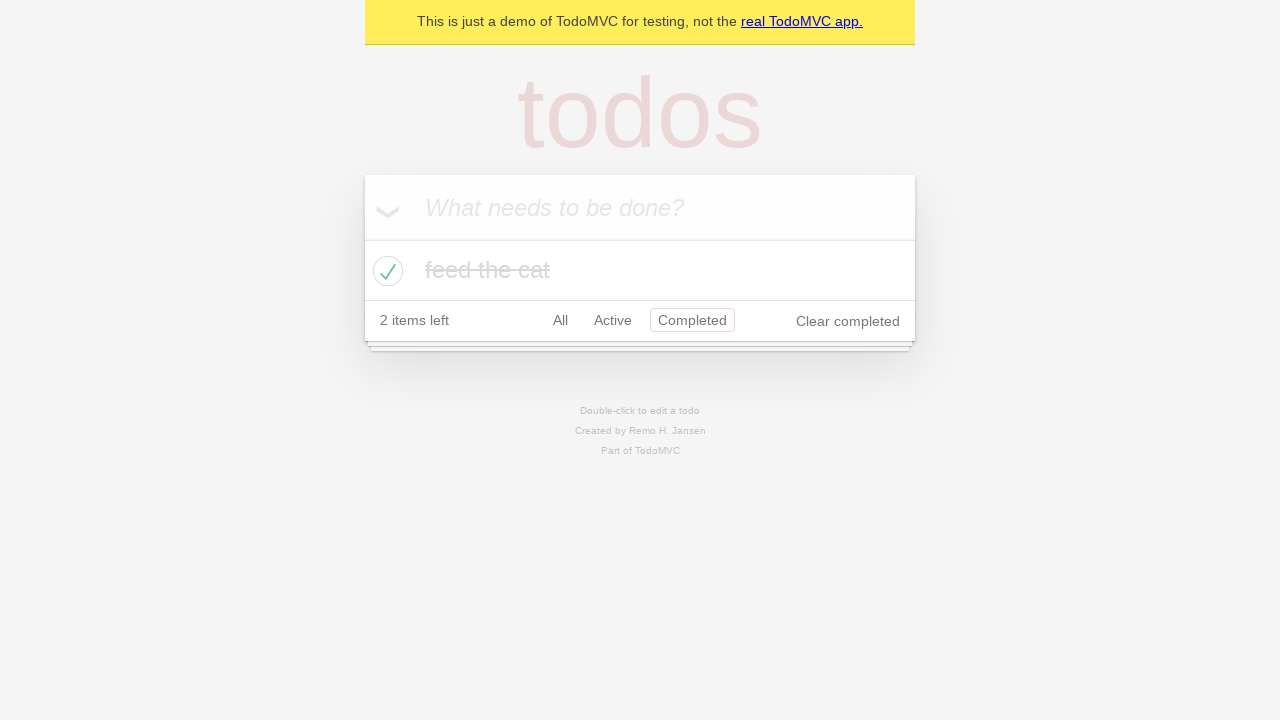

Navigated back to Active filter
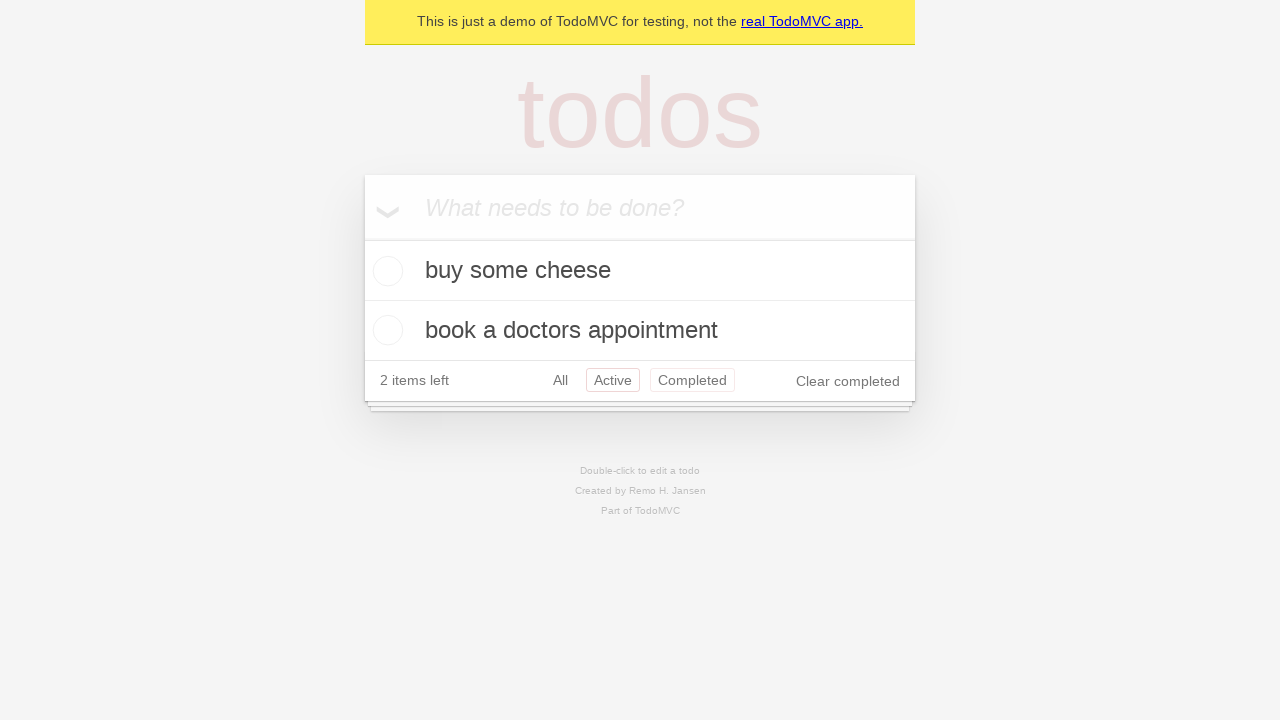

Navigated back to All filter
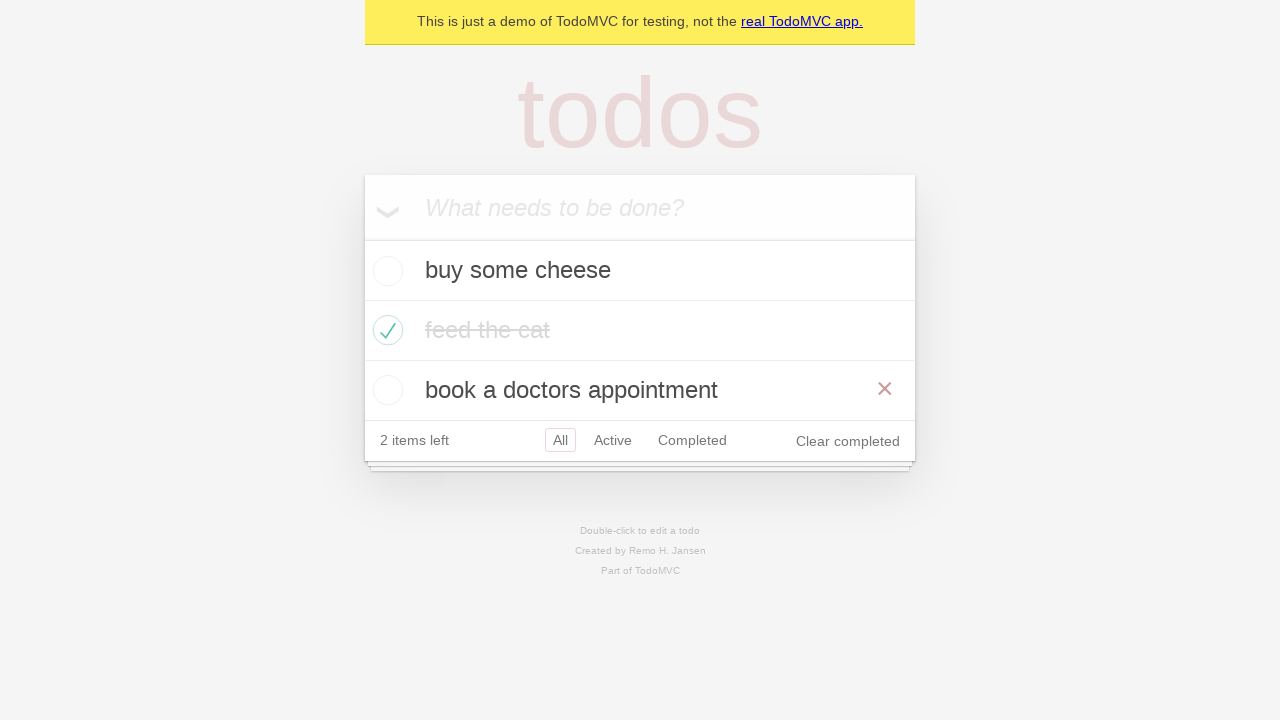

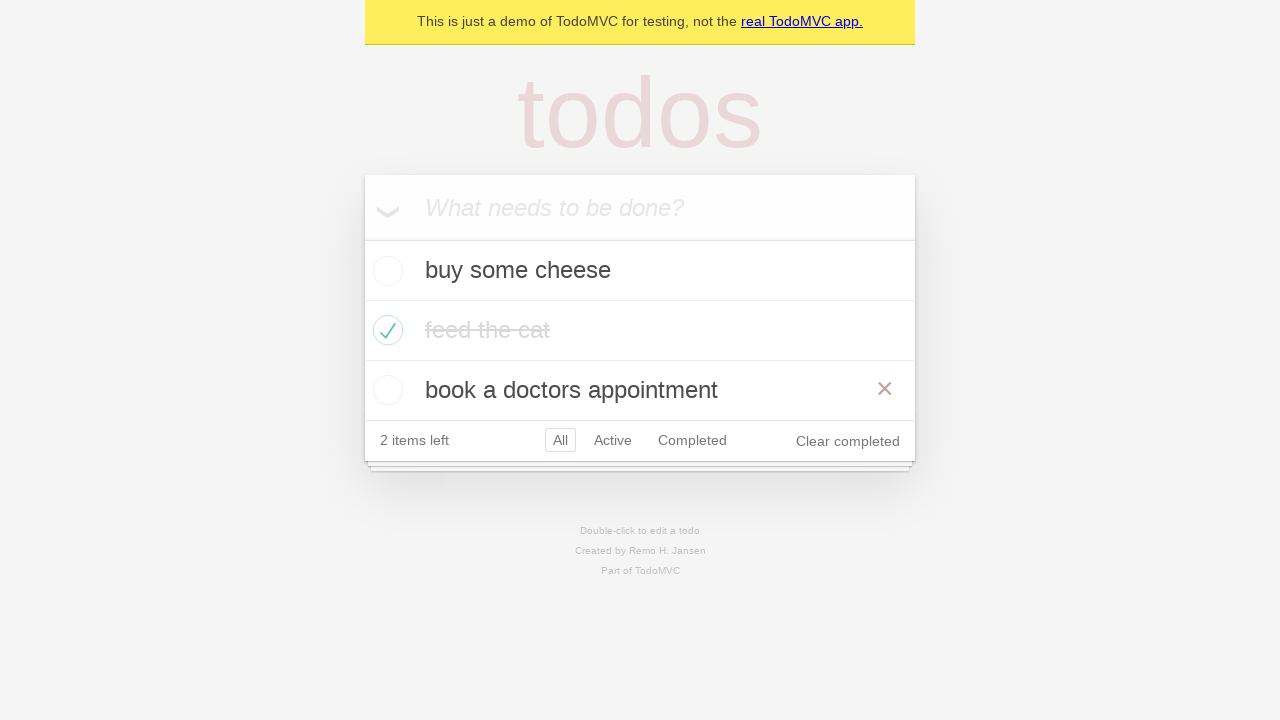